Tests hover functionality by hovering over an avatar figure element and verifying that the figcaption (additional user information) becomes visible.

Starting URL: http://the-internet.herokuapp.com/hovers

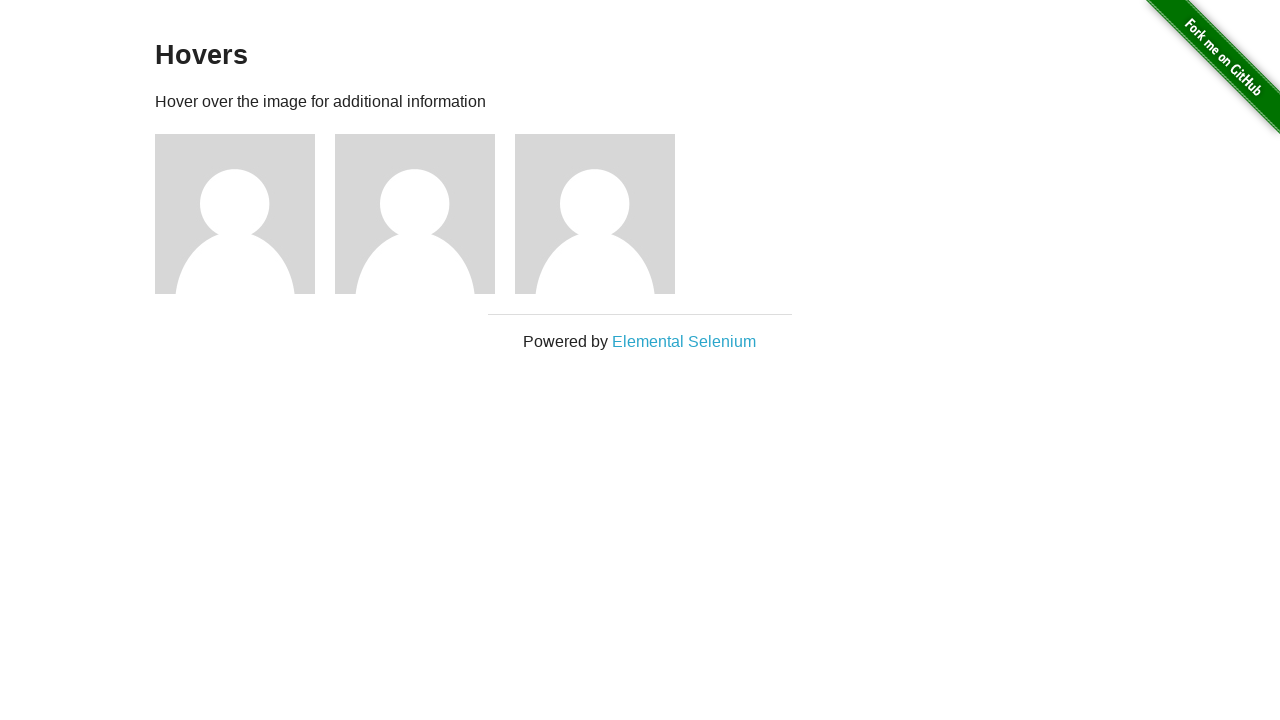

Navigated to hovers test page
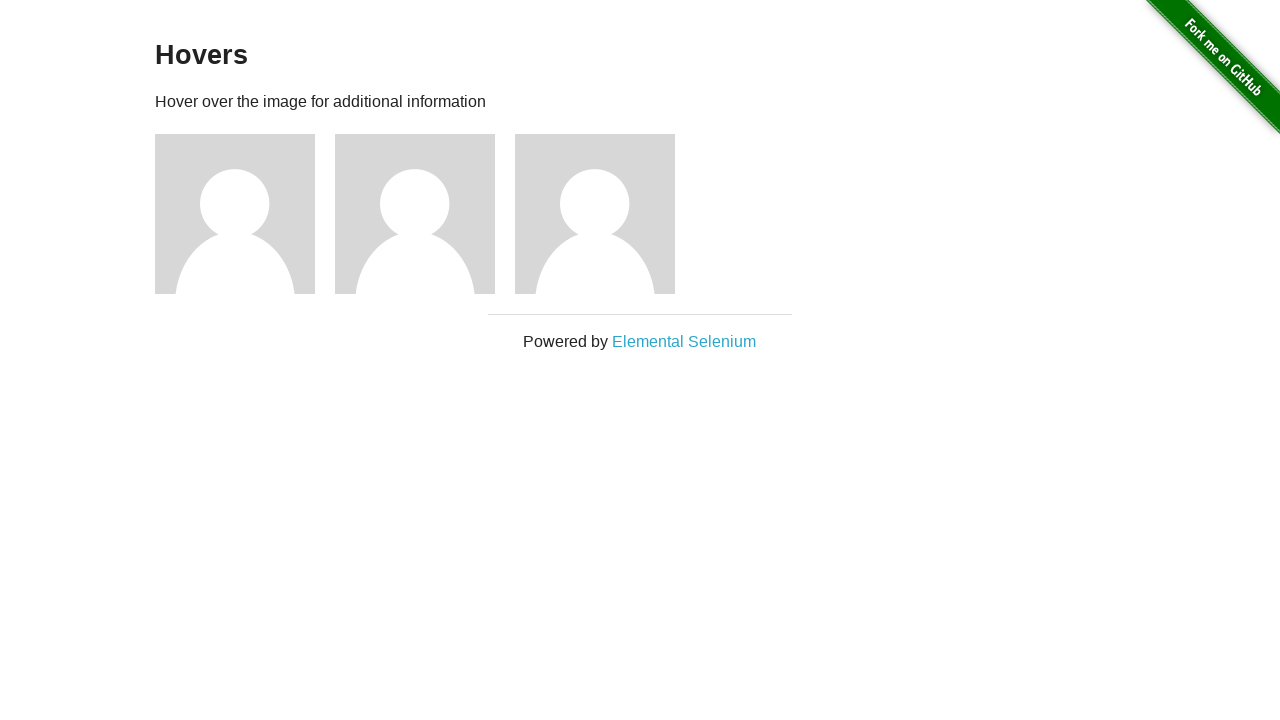

Located first avatar figure element
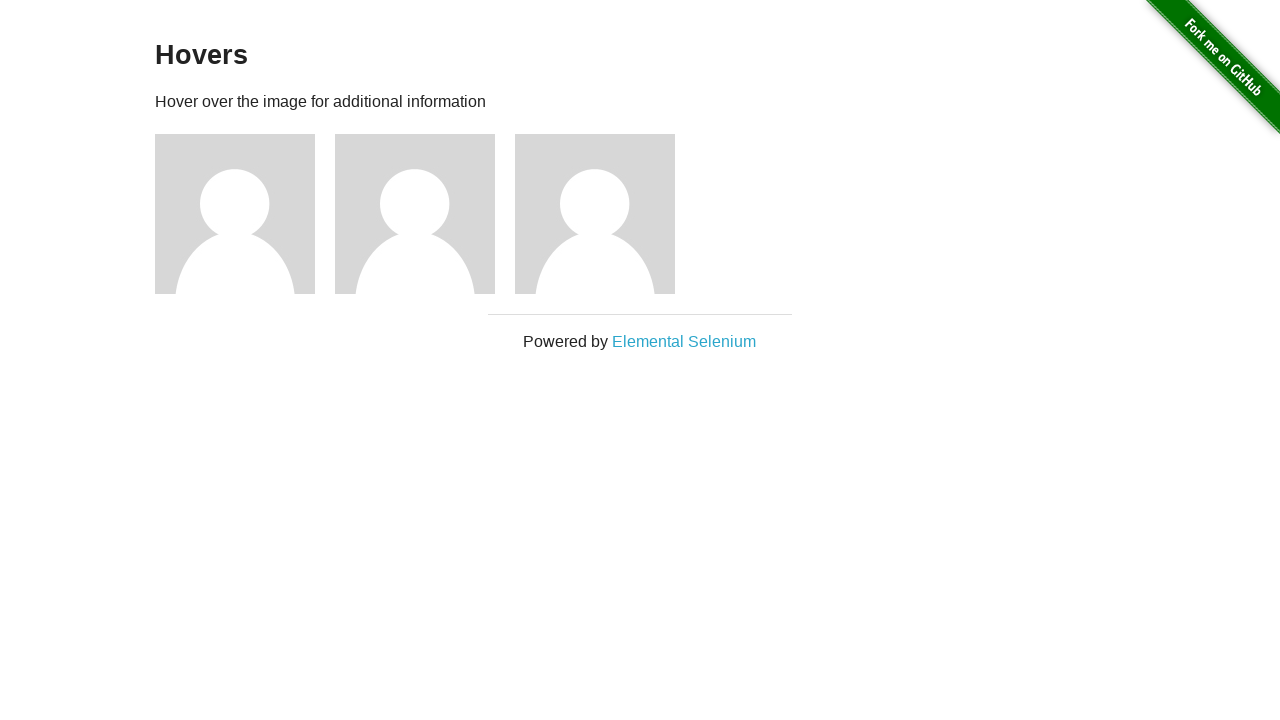

Hovered over avatar figure element at (245, 214) on .figure >> nth=0
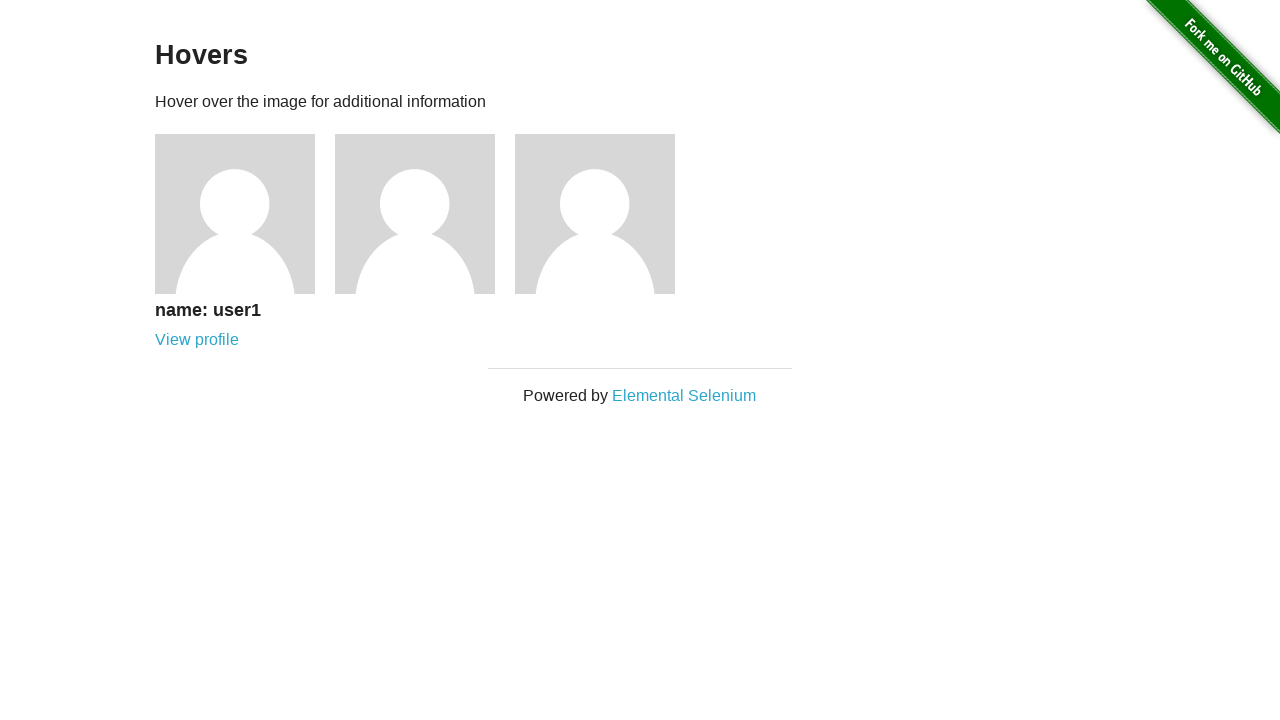

Waited for figcaption element to appear
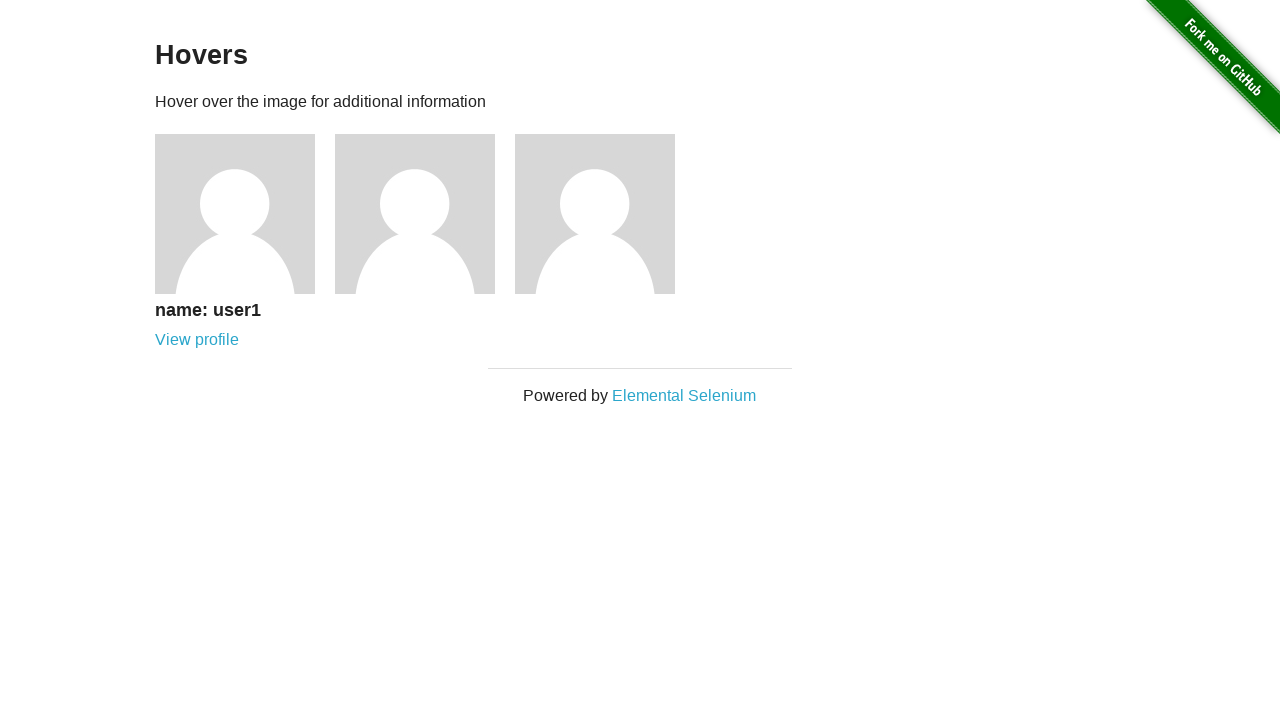

Located figcaption element
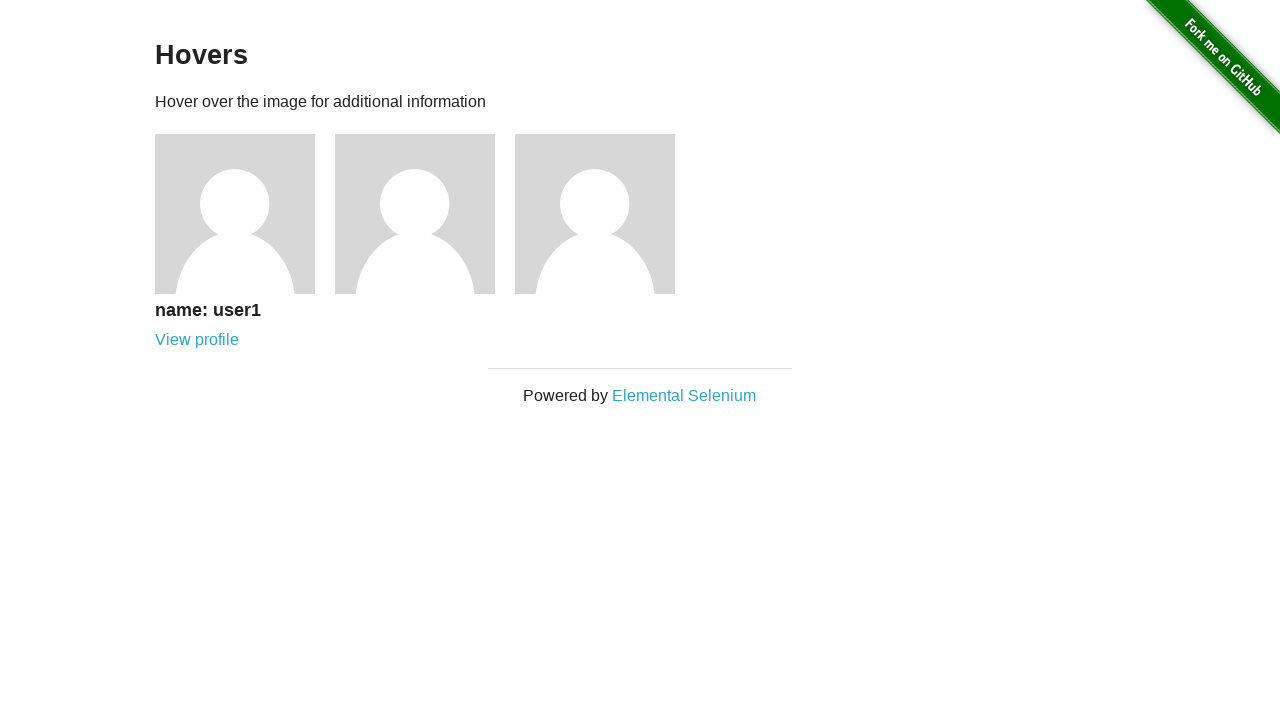

Verified figcaption is visible after hover
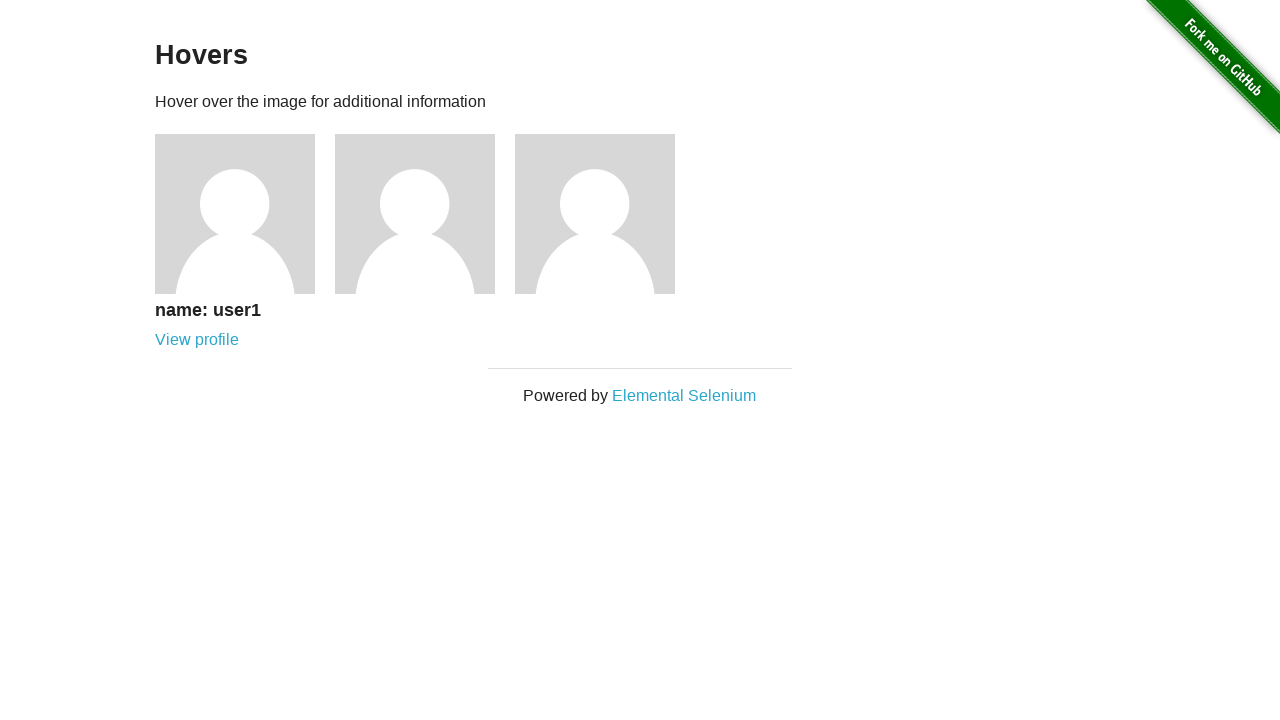

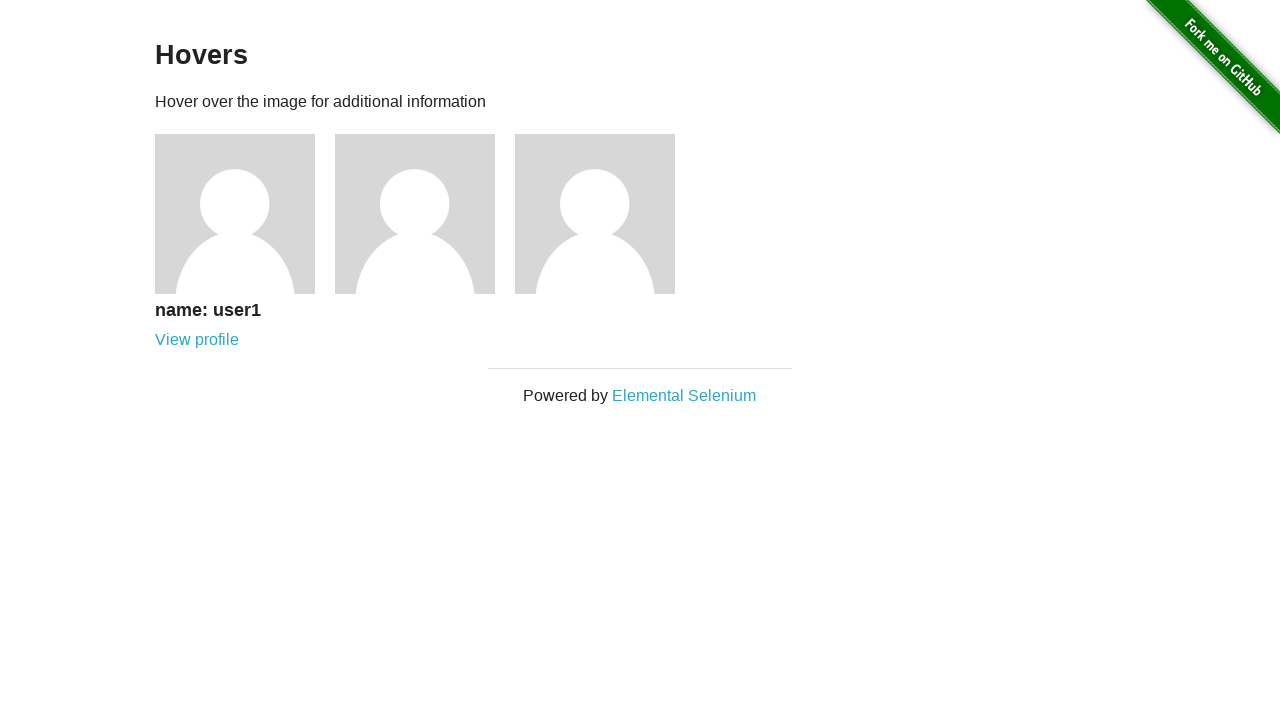